Tests dropdown selection functionality including single-select and multi-select dropdowns with various selection and deselection operations

Starting URL: https://letcode.in/dropdowns

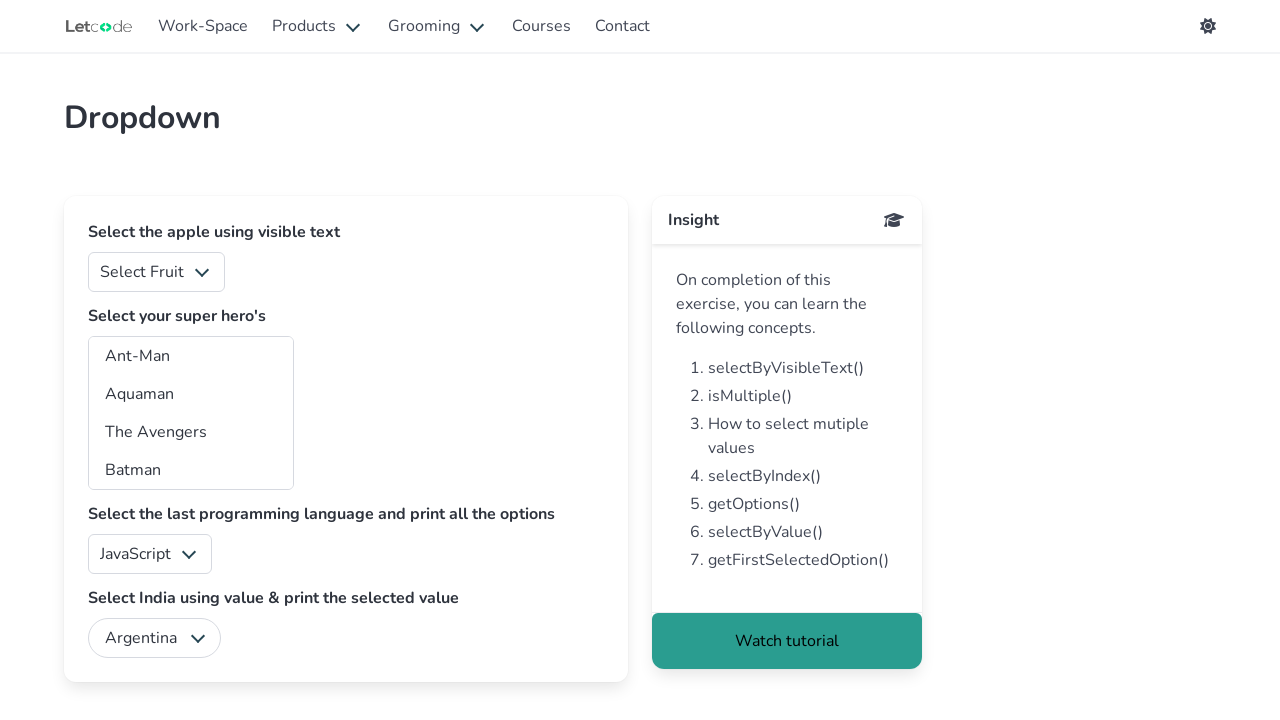

Selected option at index 1 from fruits dropdown on #fruits
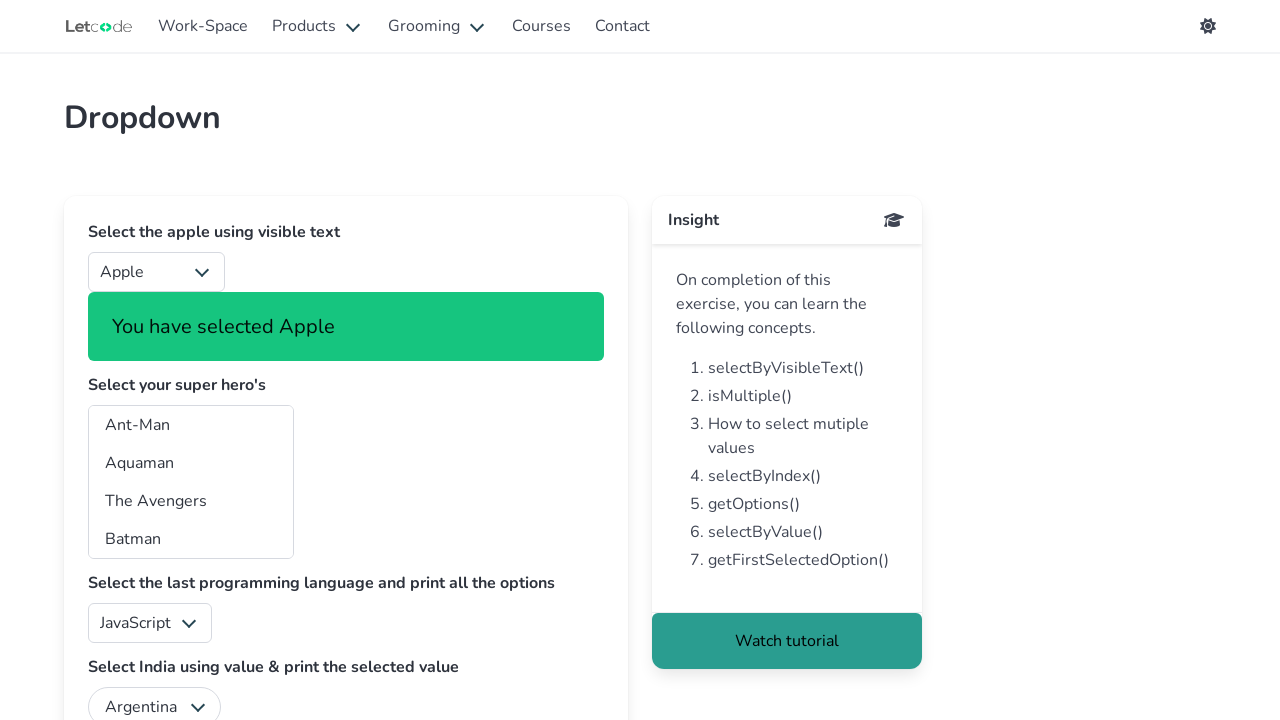

Selected 'Mango' by label from fruits dropdown on #fruits
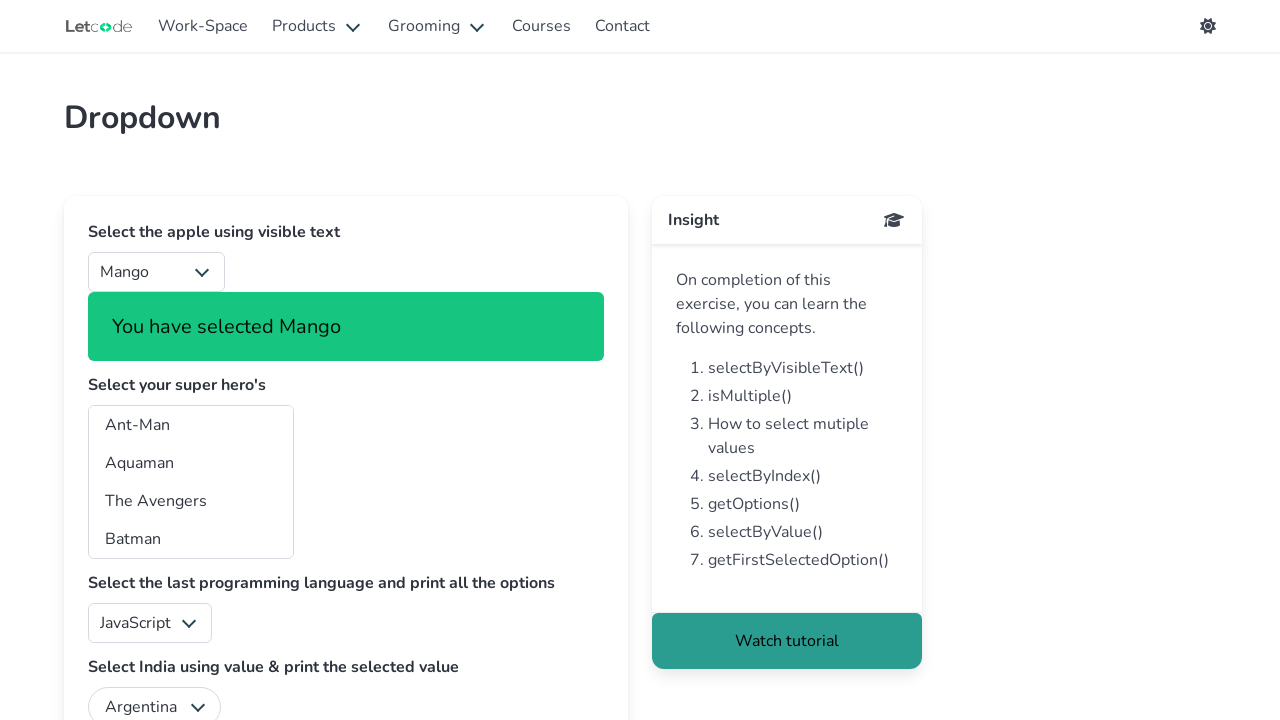

Selected option with value '3' from fruits dropdown on #fruits
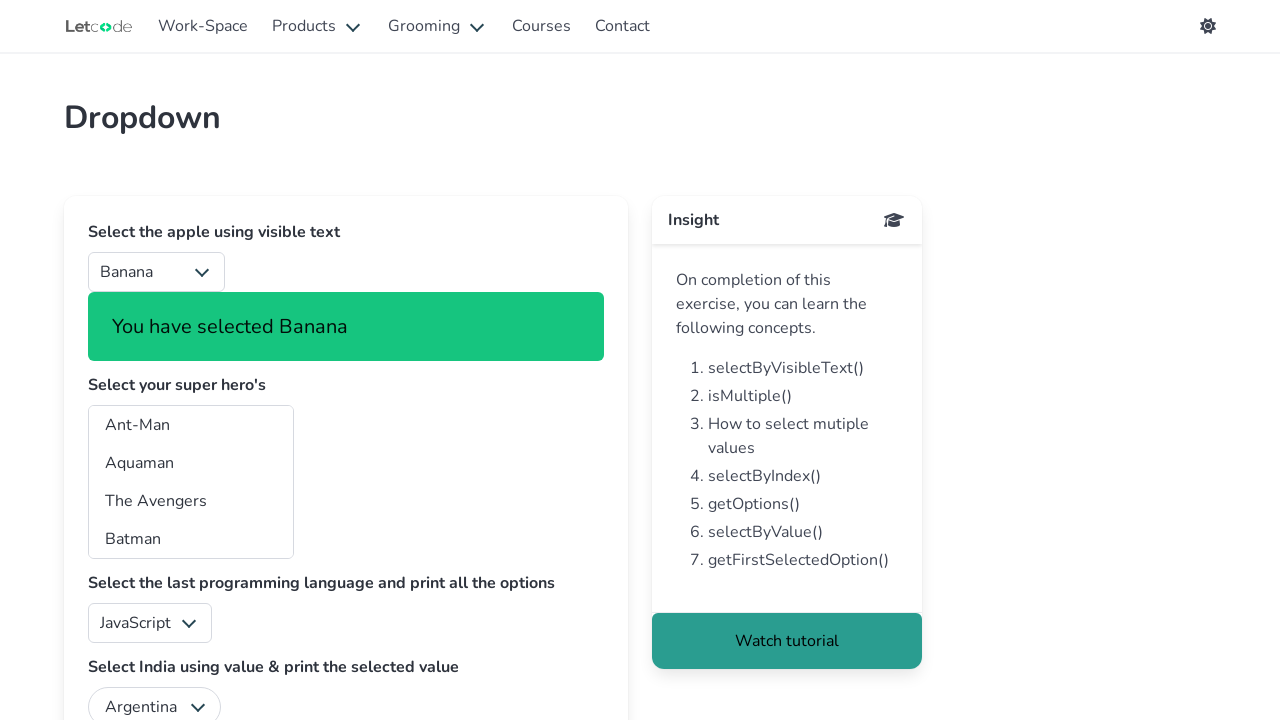

Selected multiple superhero options by index [1, 2, 4, 3] on #superheros
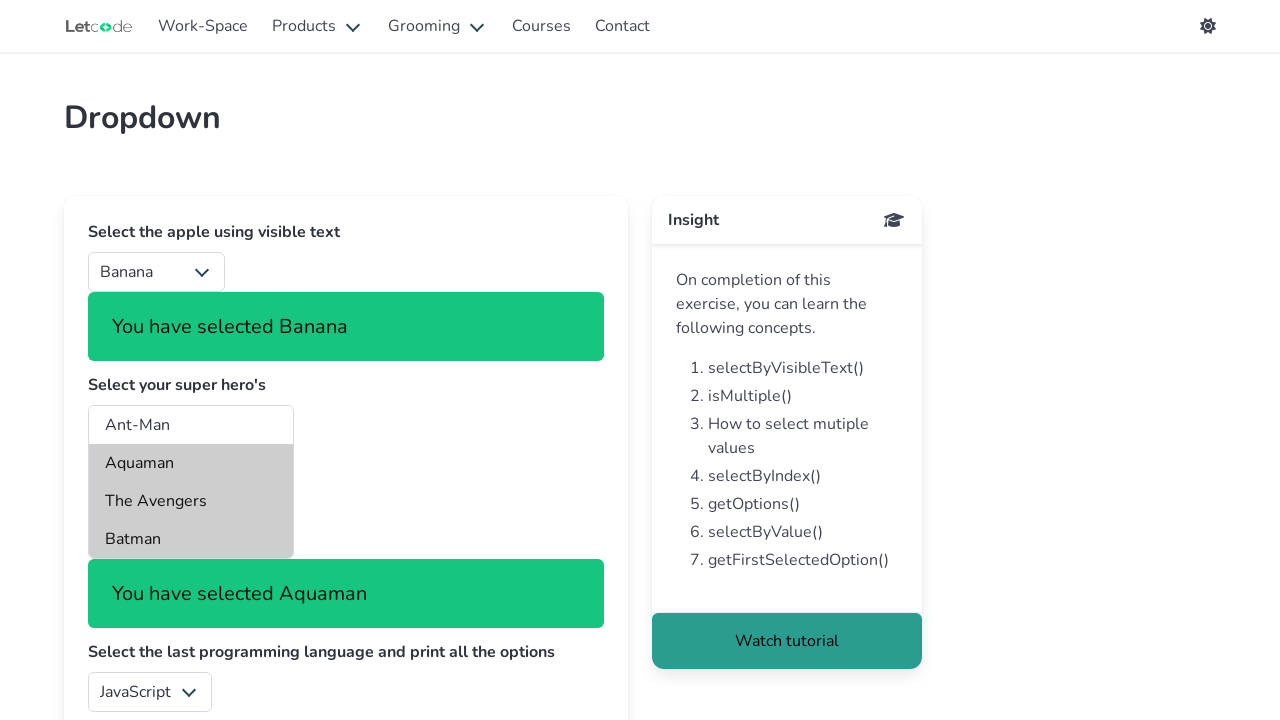

Deselected all superhero options using empty array on #superheros
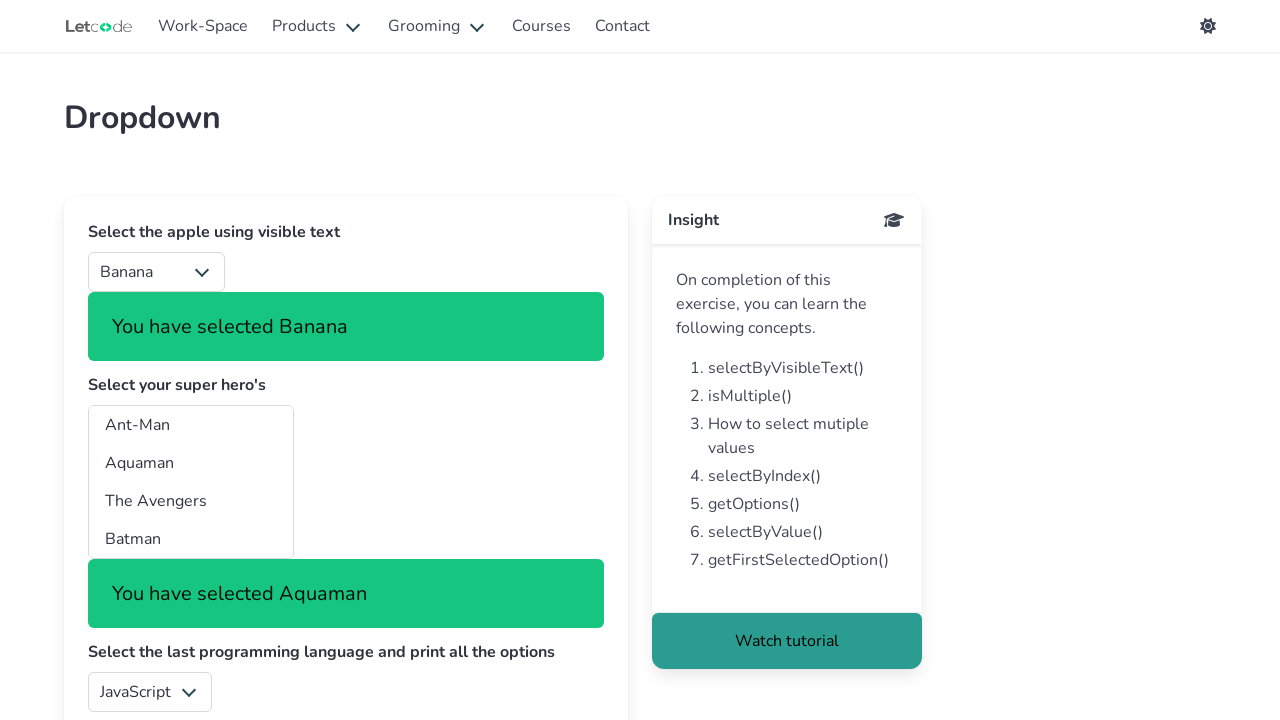

Selected multiple superhero options again by index [1, 2, 4, 3] on #superheros
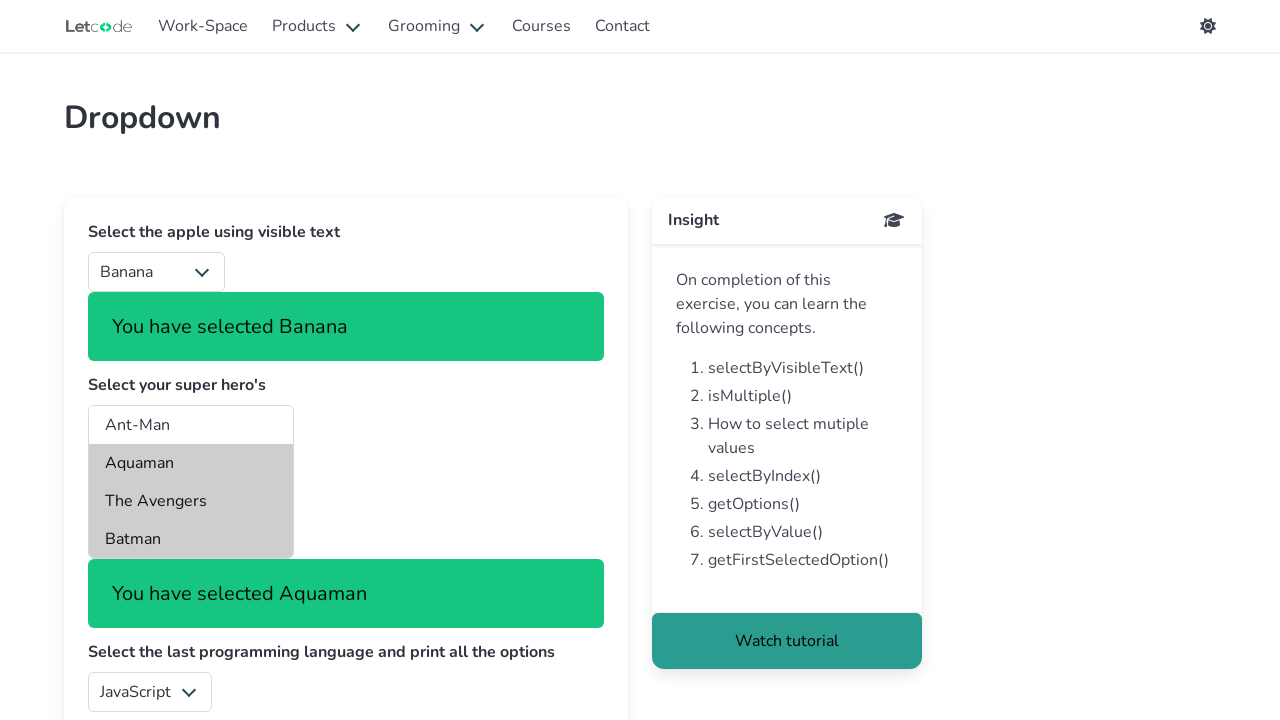

Retrieved current selected values from superheros dropdown
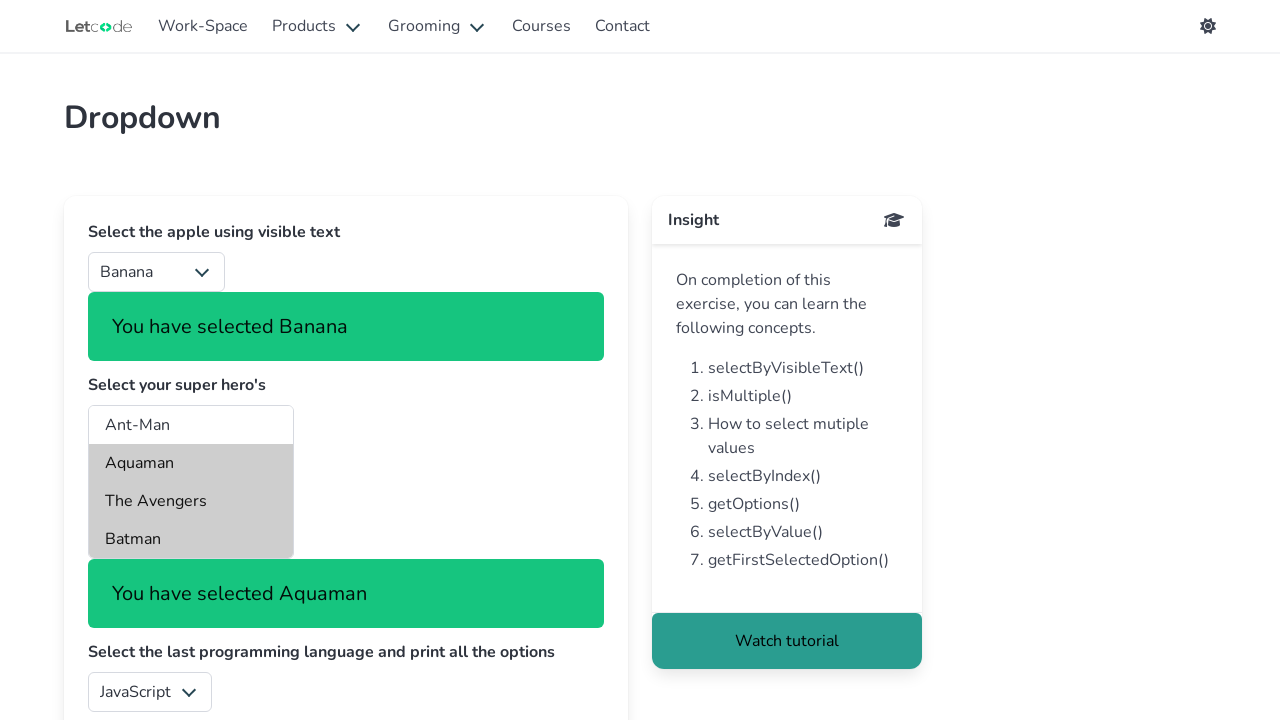

Deselected option at index 3 from superheros dropdown on #superheros
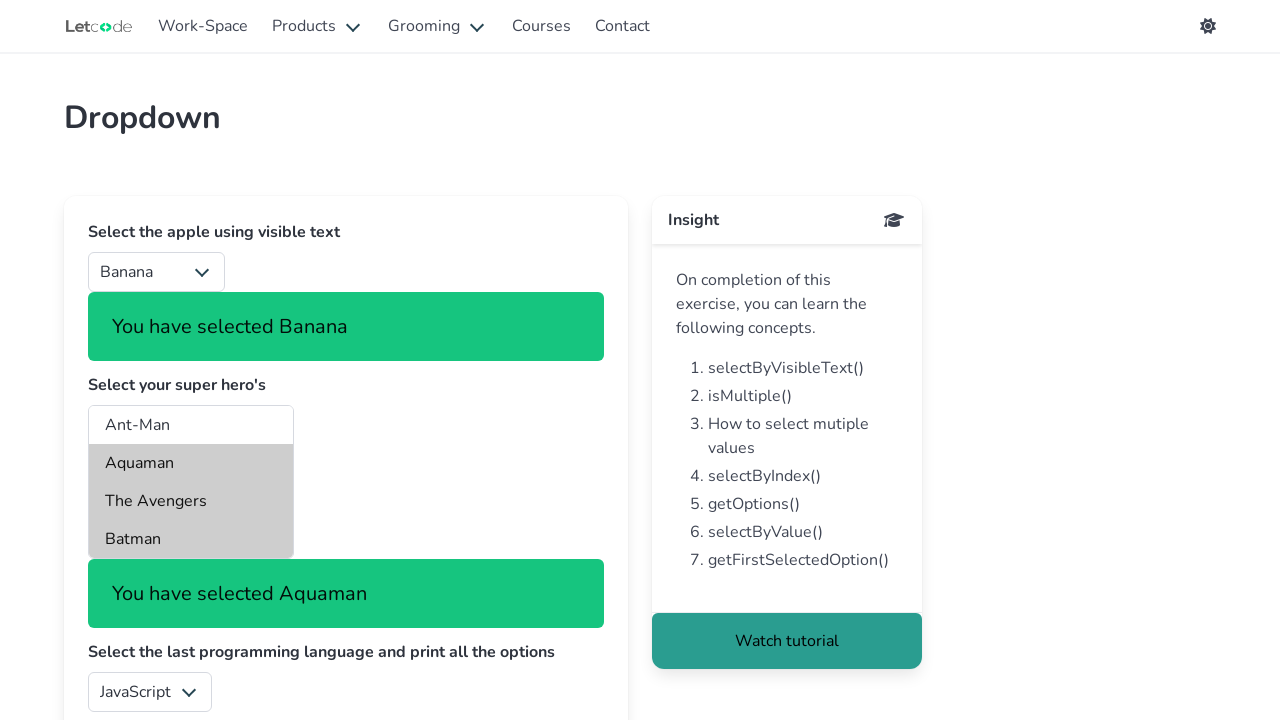

Retrieved current selected values from superheros dropdown again
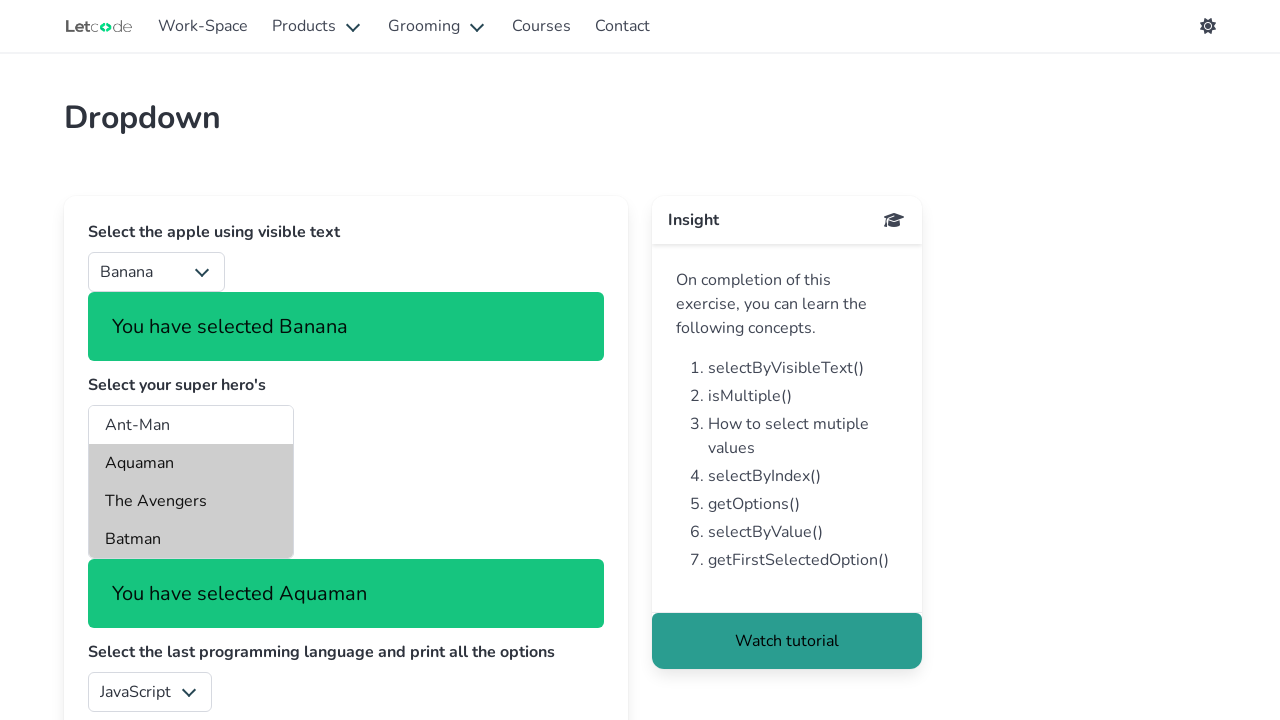

Deselected option with value '3' from superheros dropdown on #superheros
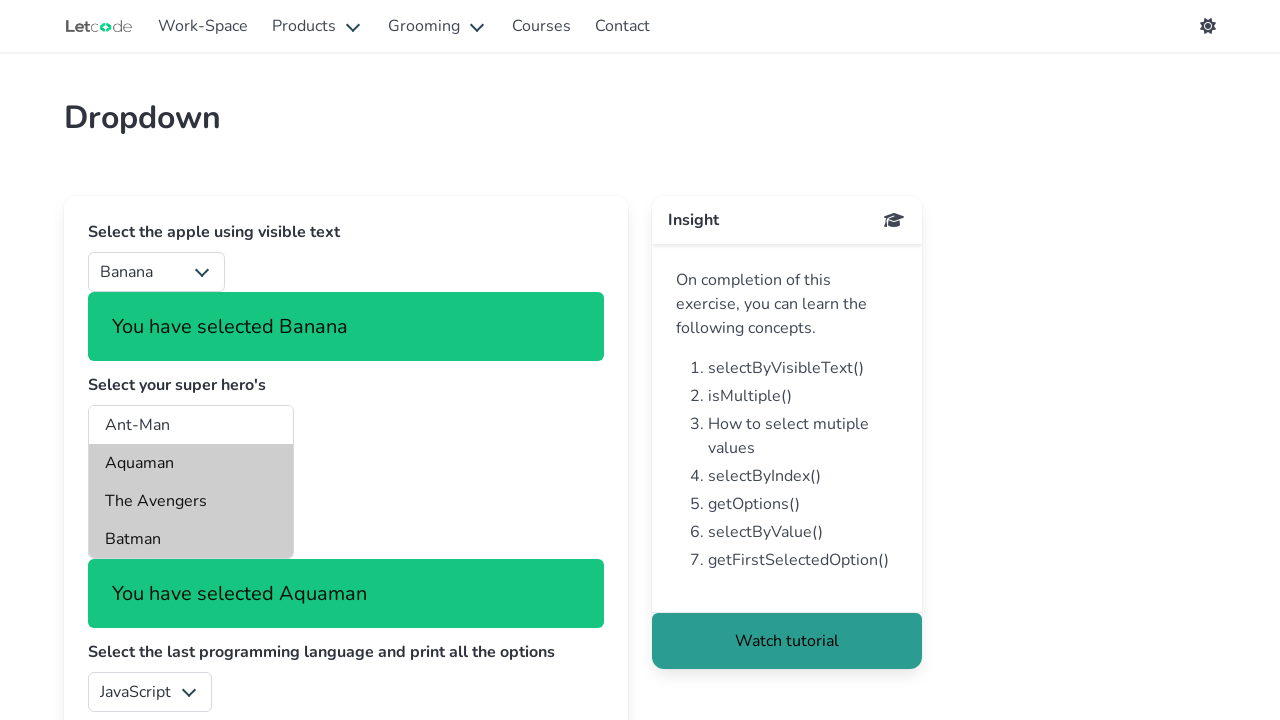

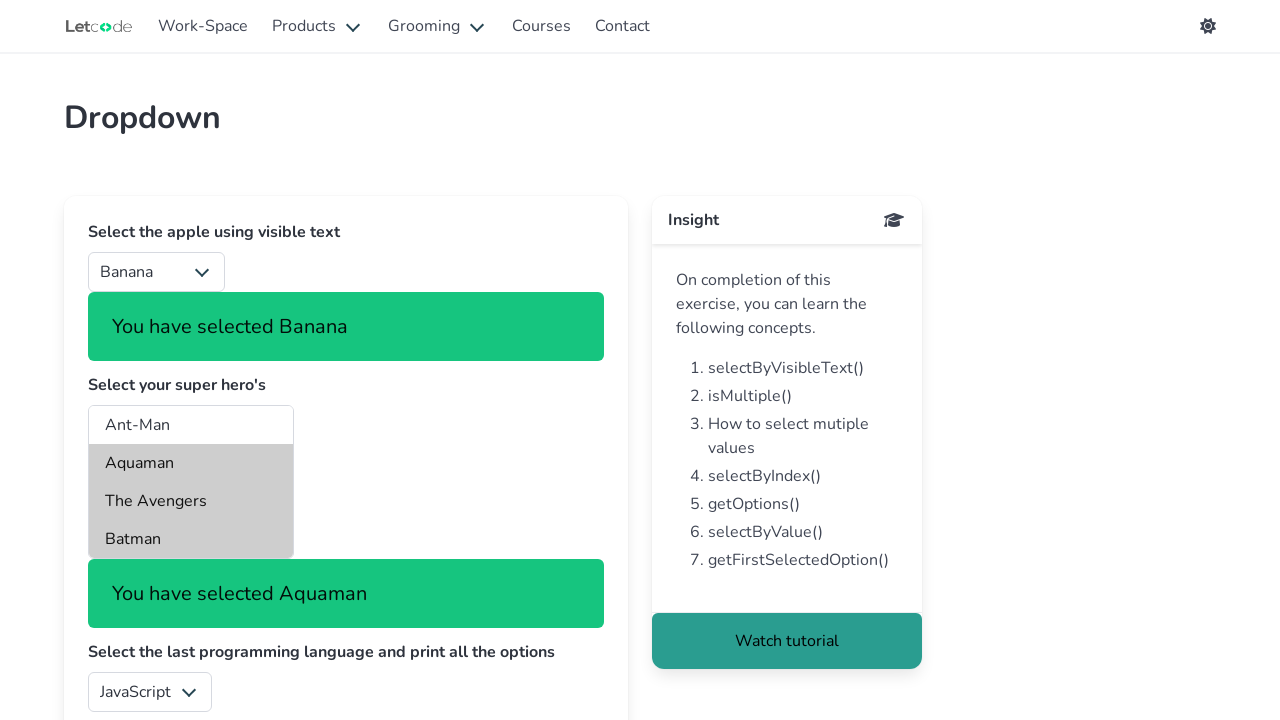